Tests the Indian Railways train search functionality by entering source station (Chennai - MAS), destination station (Mumbai CST - CSTM), unchecking the date filter checkbox, and waiting for the train results table to load.

Starting URL: https://erail.in/

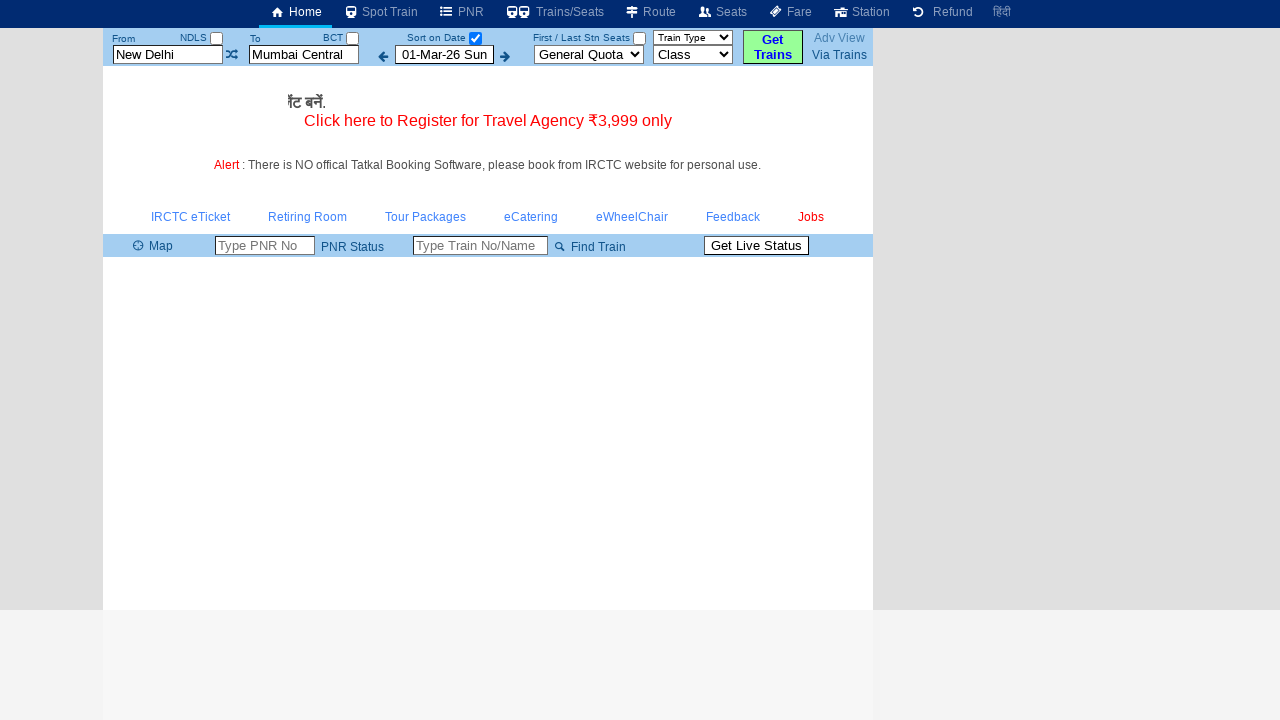

Cleared source station field on #txtStationFrom
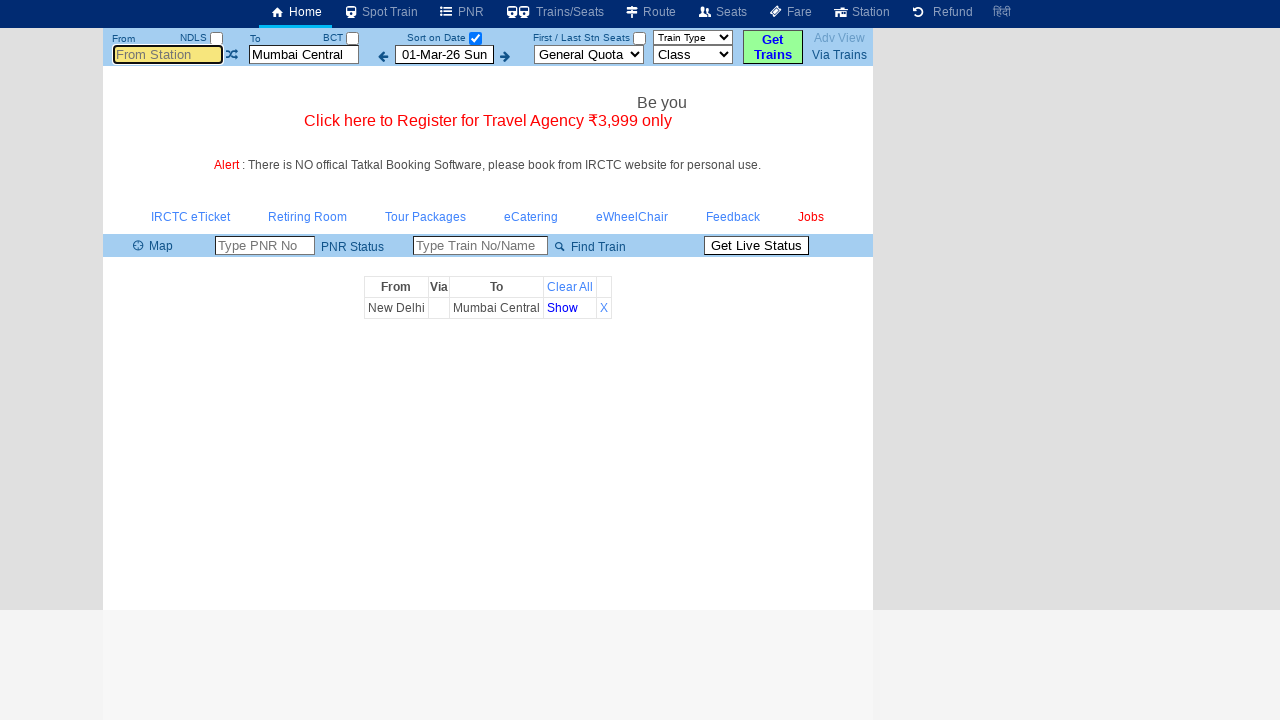

Entered source station 'MAS' (Chennai) on #txtStationFrom
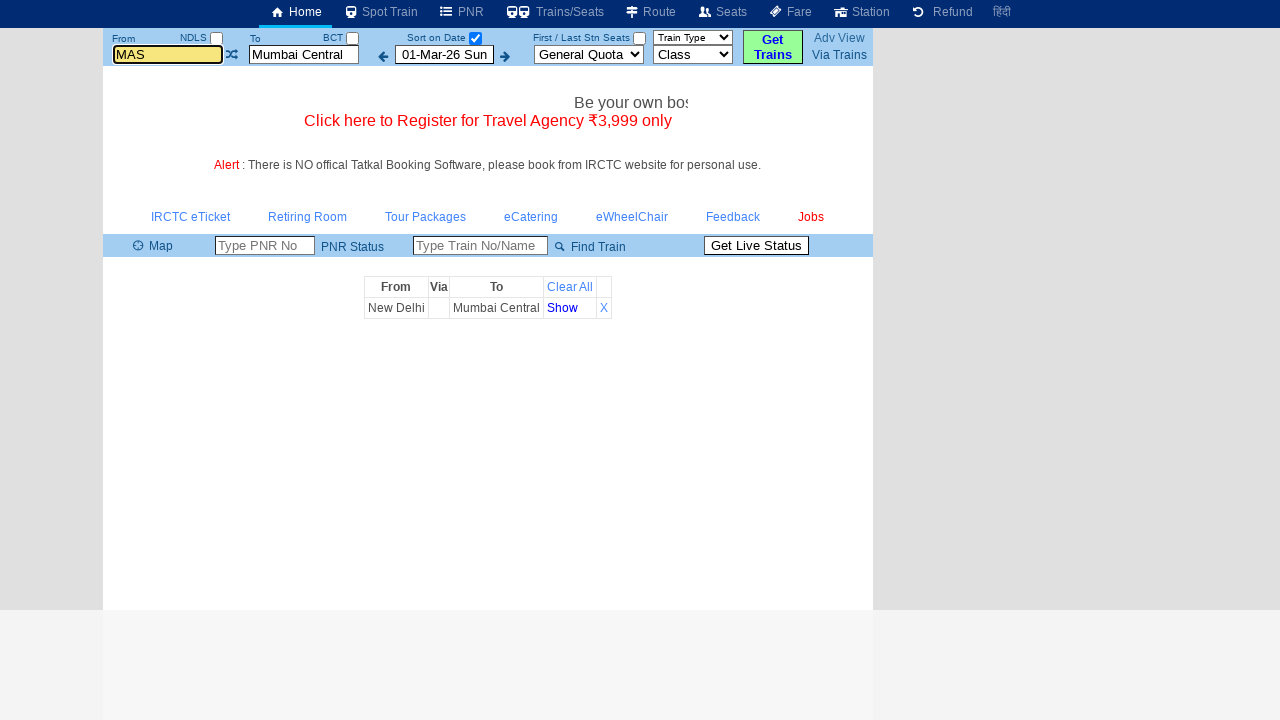

Pressed Tab to move to next field
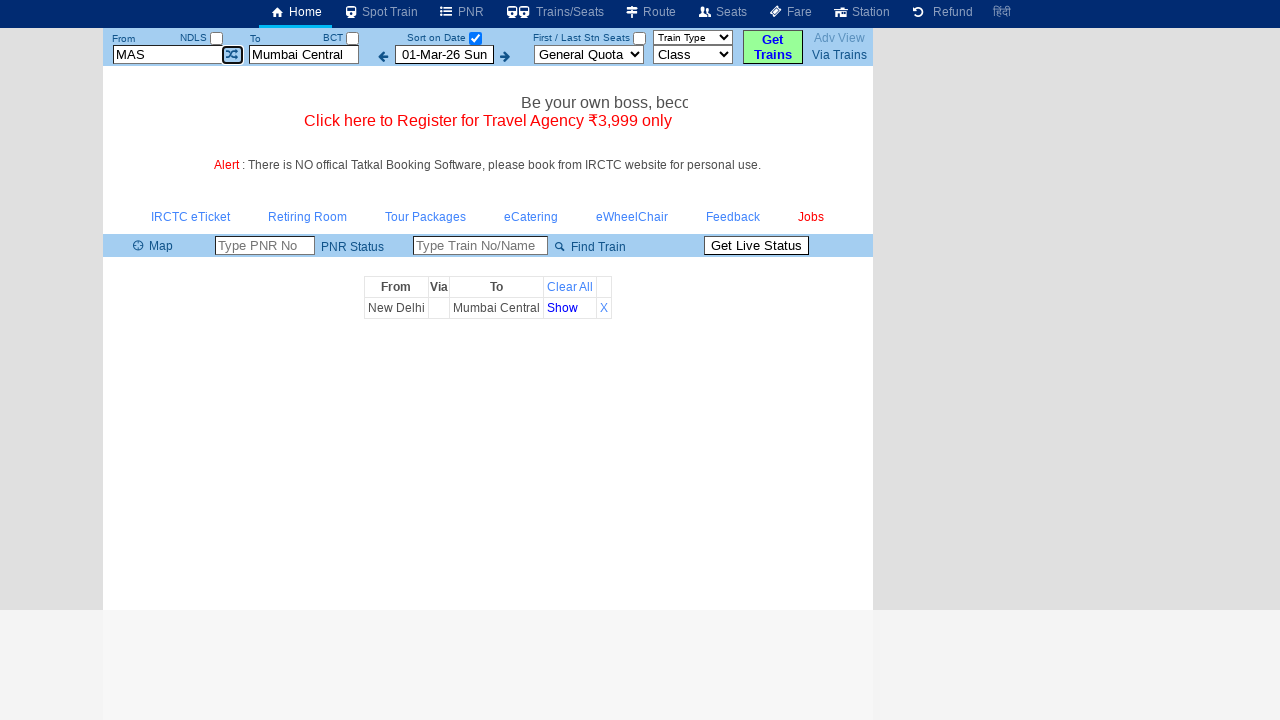

Cleared destination station field on #txtStationTo
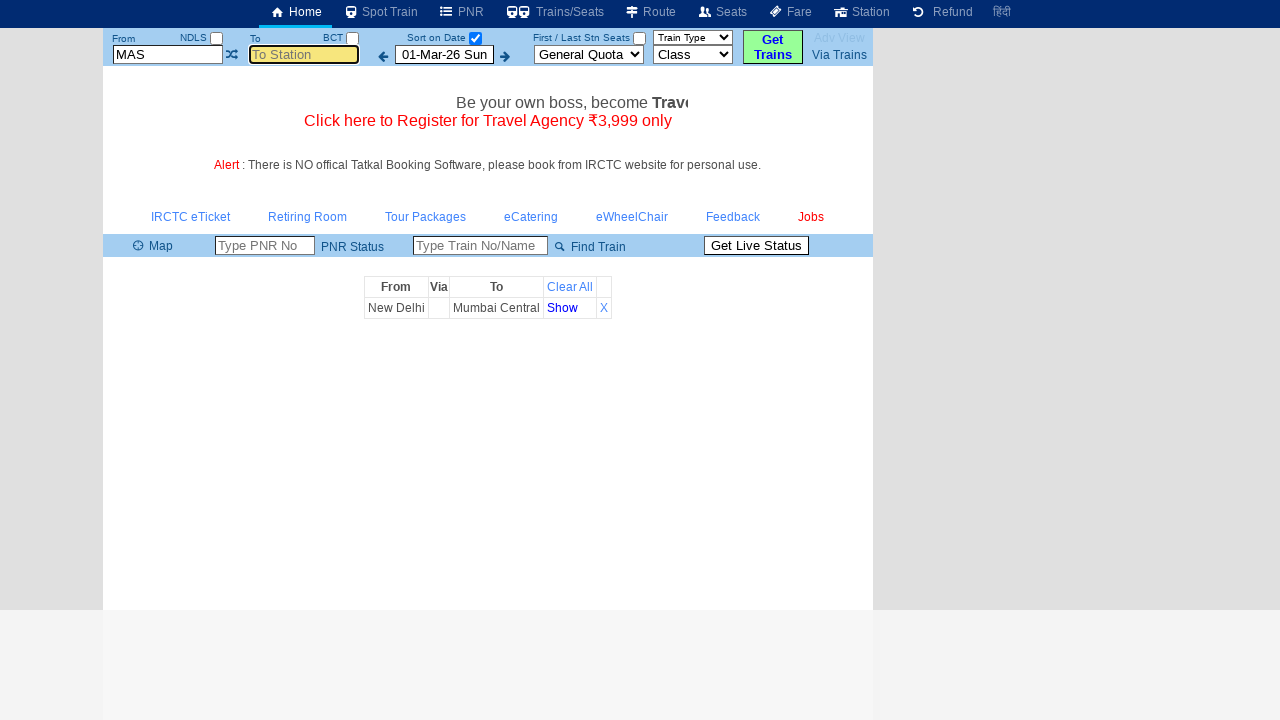

Entered destination station 'CSTM' (Mumbai CST) on #txtStationTo
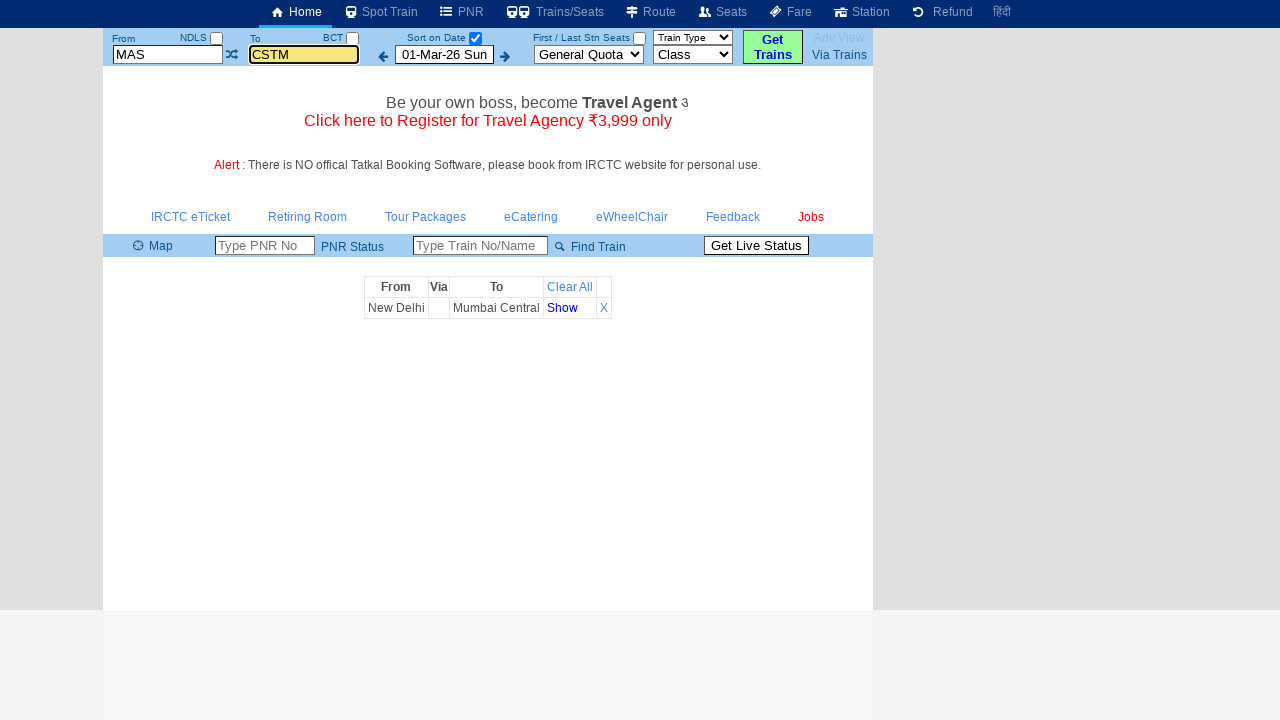

Pressed Tab to confirm destination entry
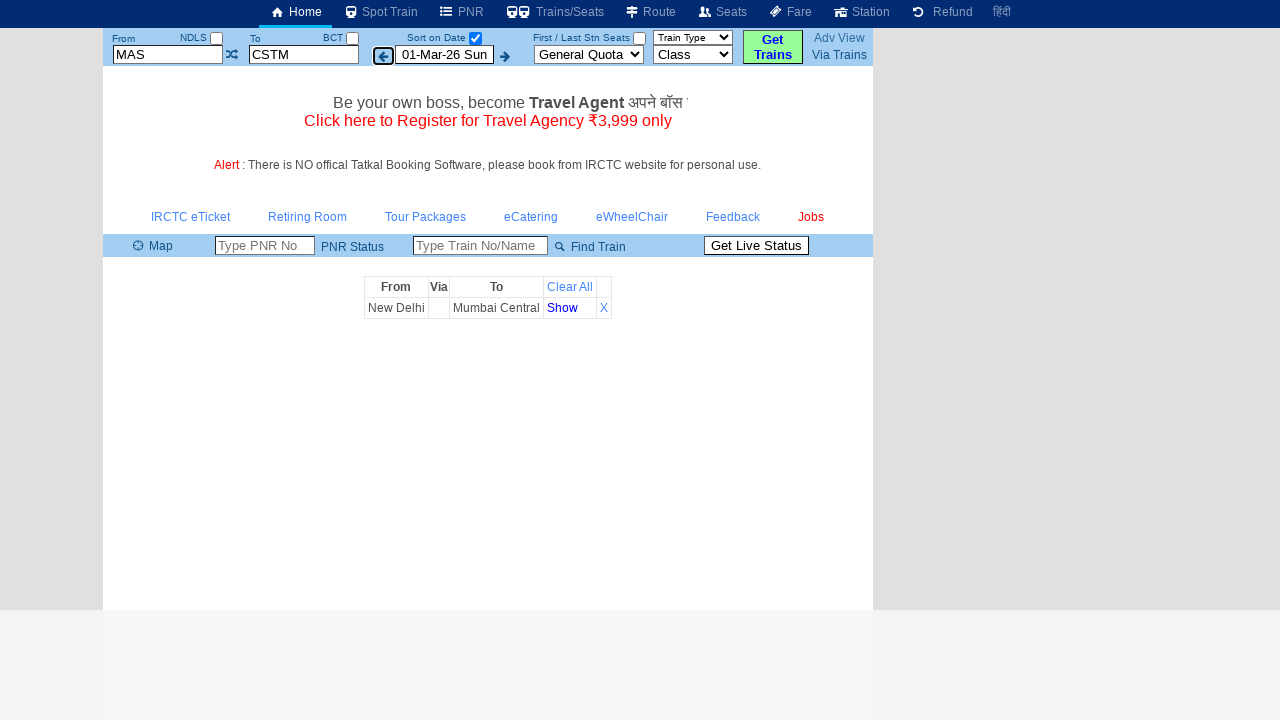

Unchecked the date filter checkbox at (475, 38) on #chkSelectDateOnly
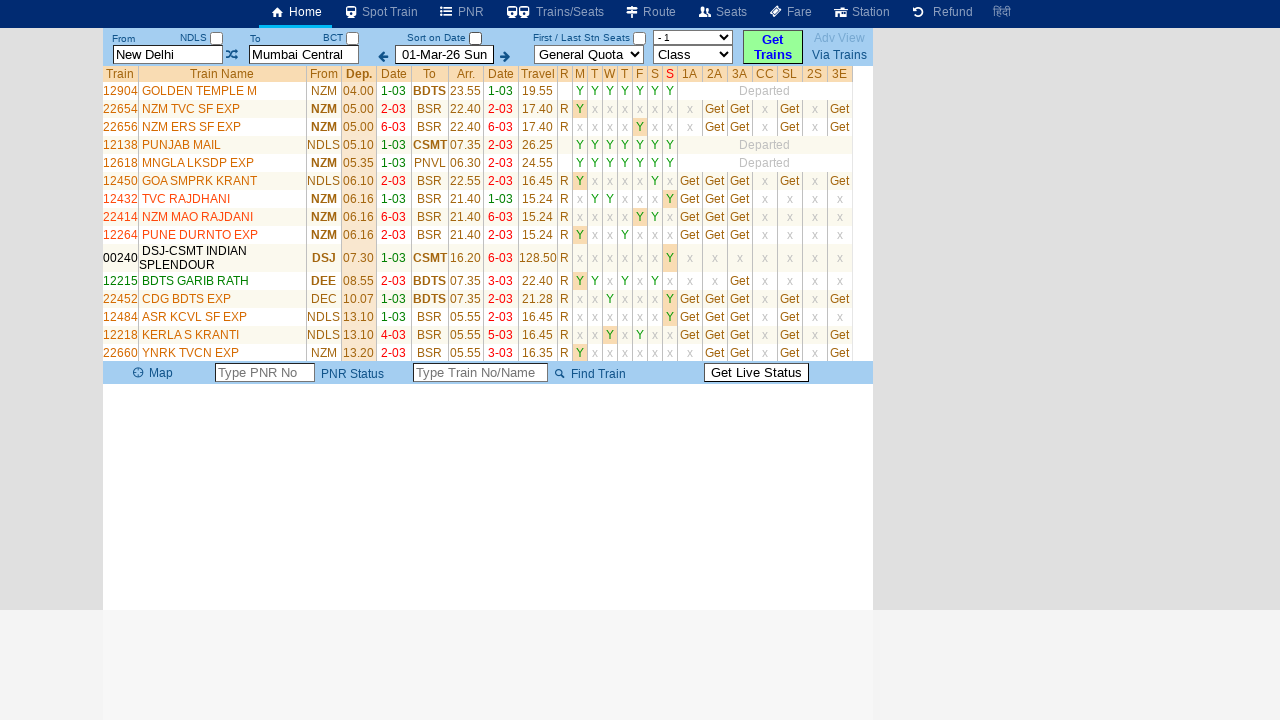

Train results table loaded successfully
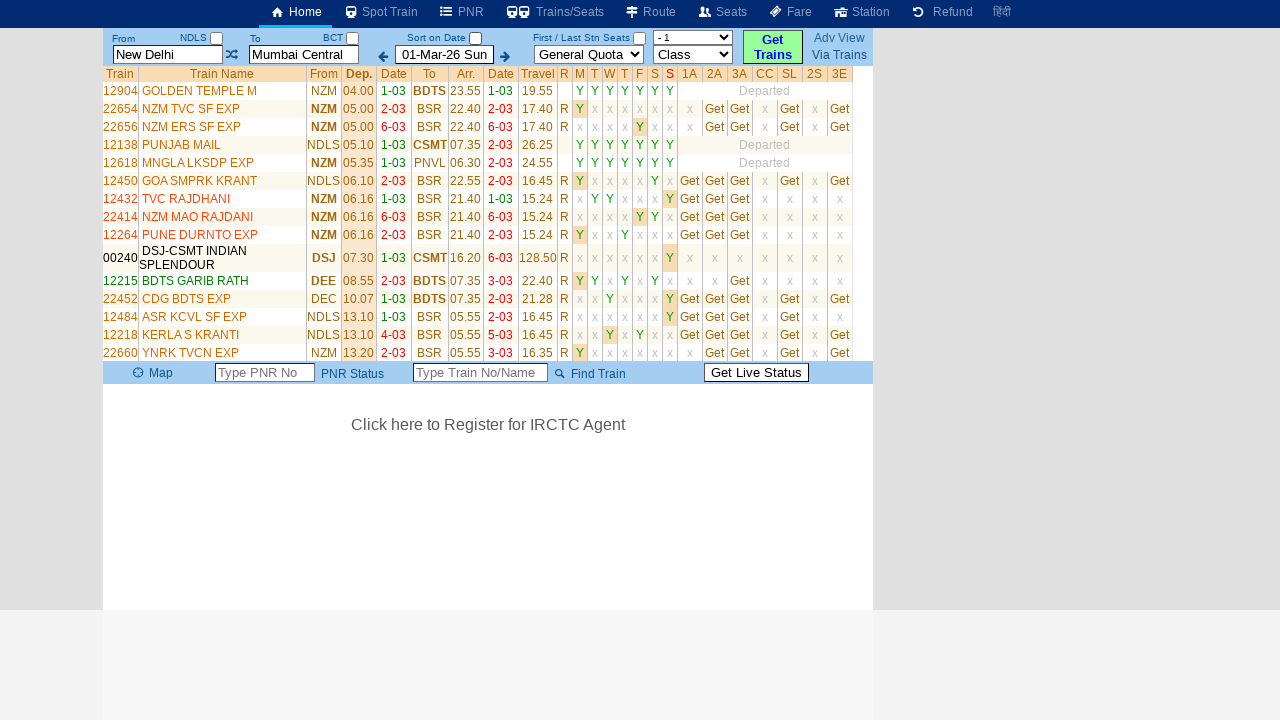

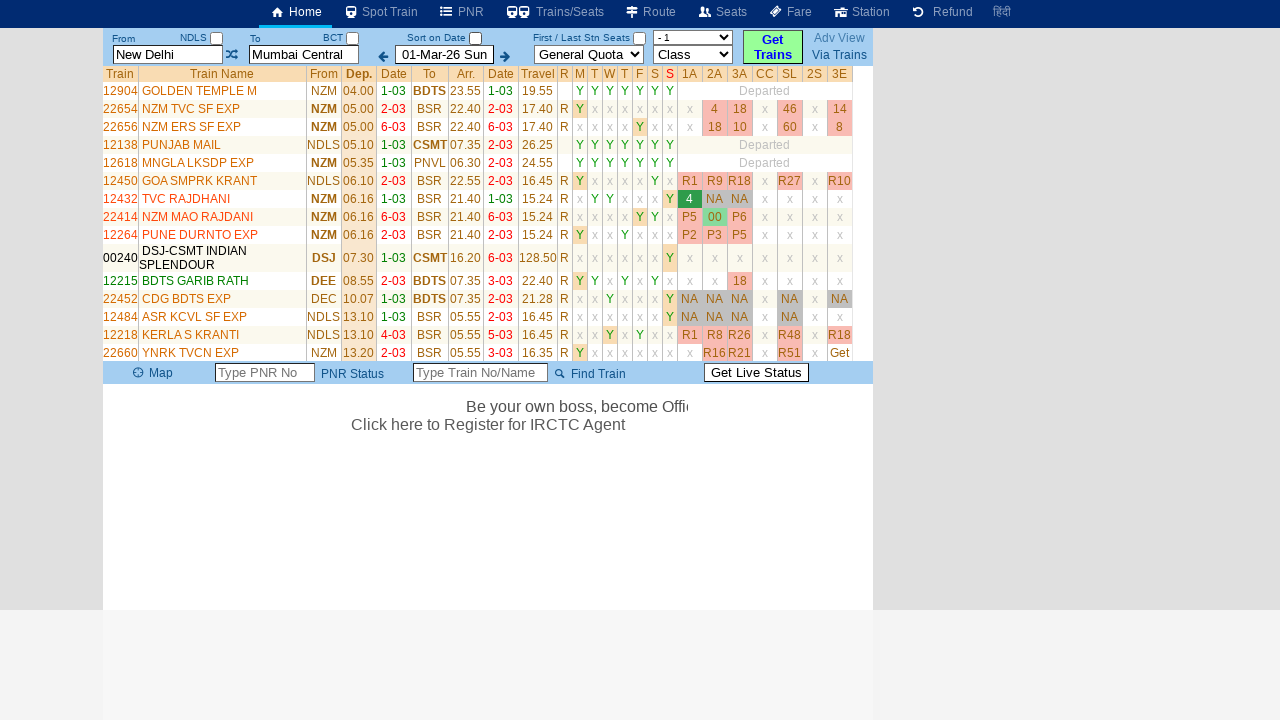